Tests handling of elements with dynamic attributes by locating input fields using partial class name matching (starts-with XPath), filling in form data, and submitting the form on a Selenium training site.

Starting URL: https://v1.training-support.net/selenium/dynamic-attributes

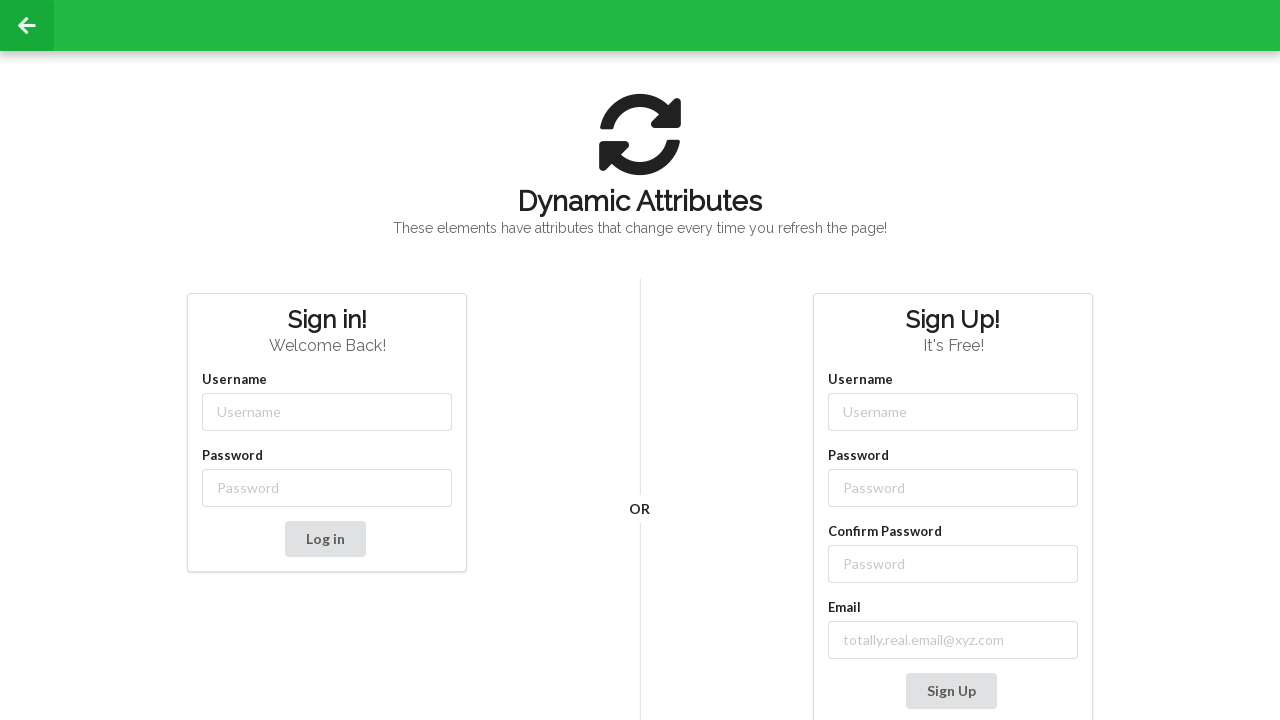

Filled username field using starts-with XPath selector with 'admin' on //input[starts-with(@class, 'username-')]
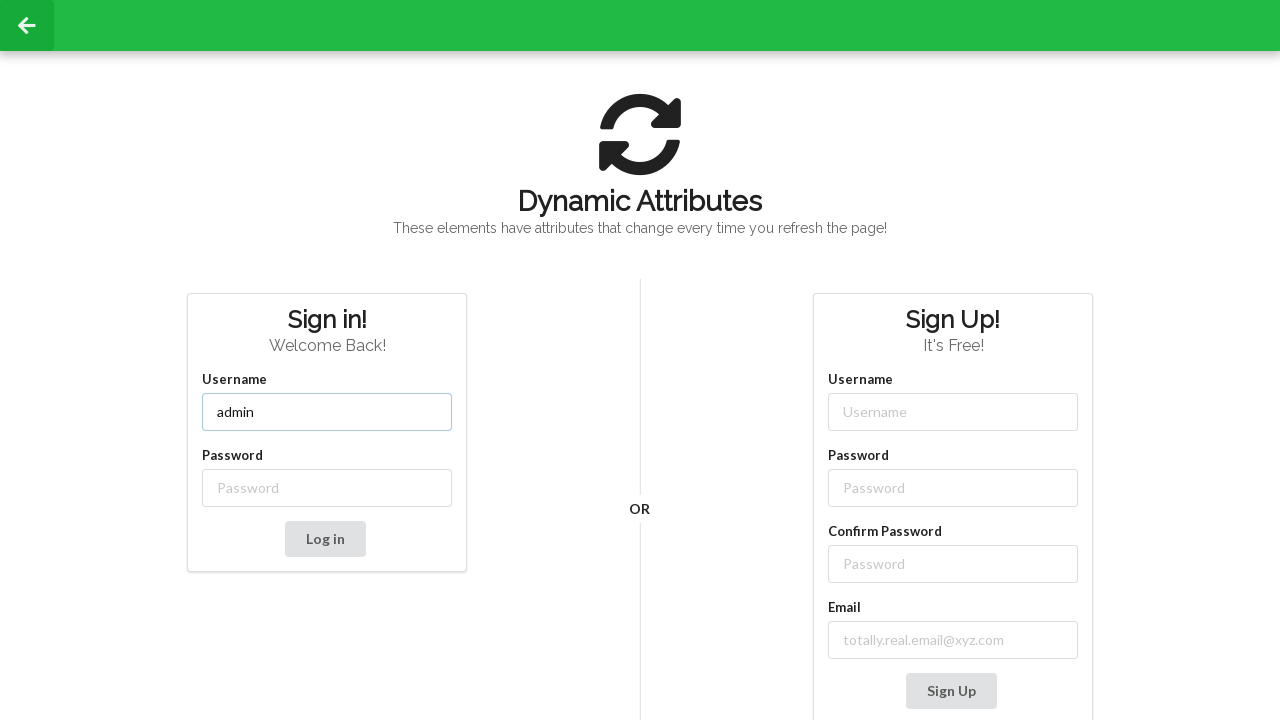

Filled password field using starts-with XPath selector with 'password' on //input[starts-with(@class, 'password-')]
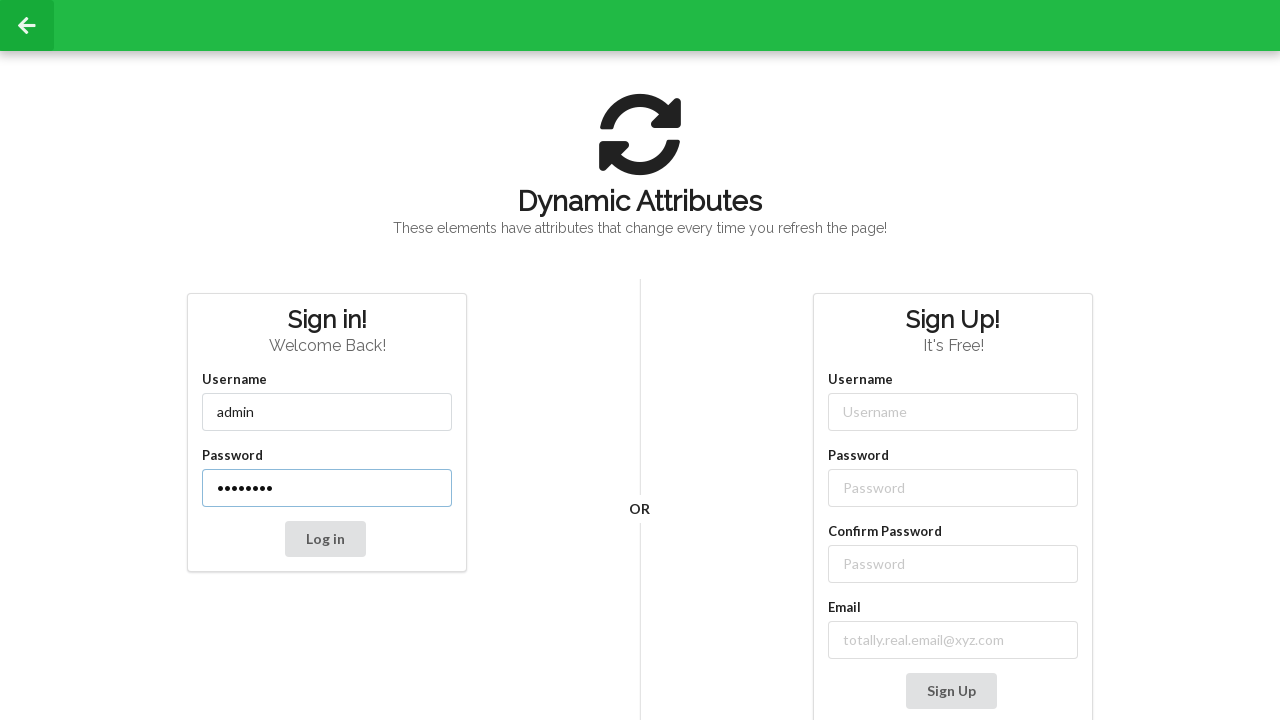

Clicked submit button to submit the form at (325, 539) on button[type='submit']
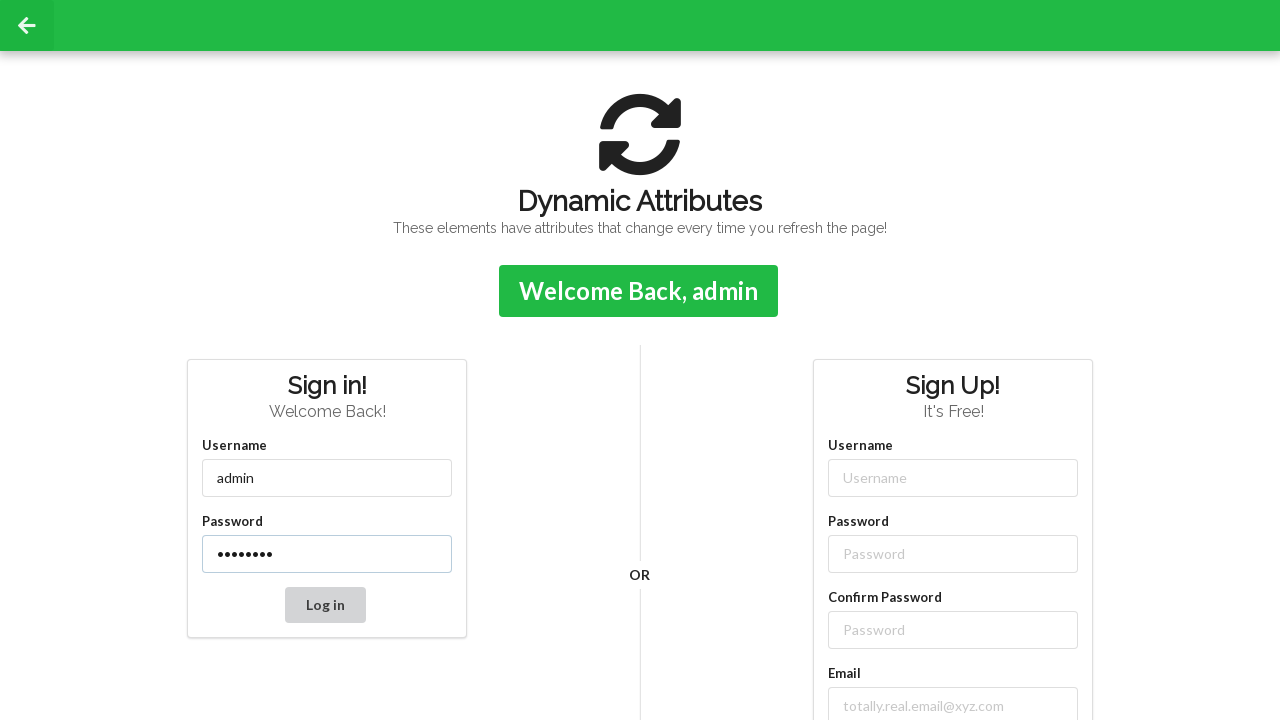

Confirmation message appeared on the page
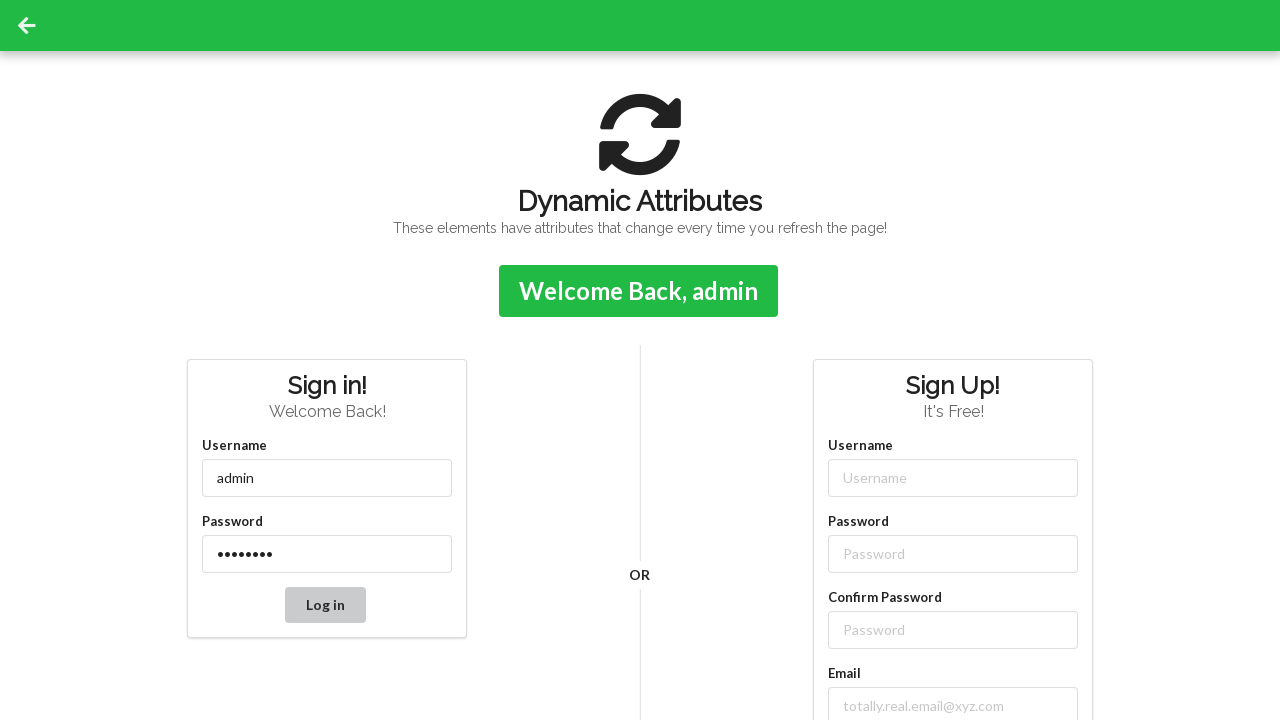

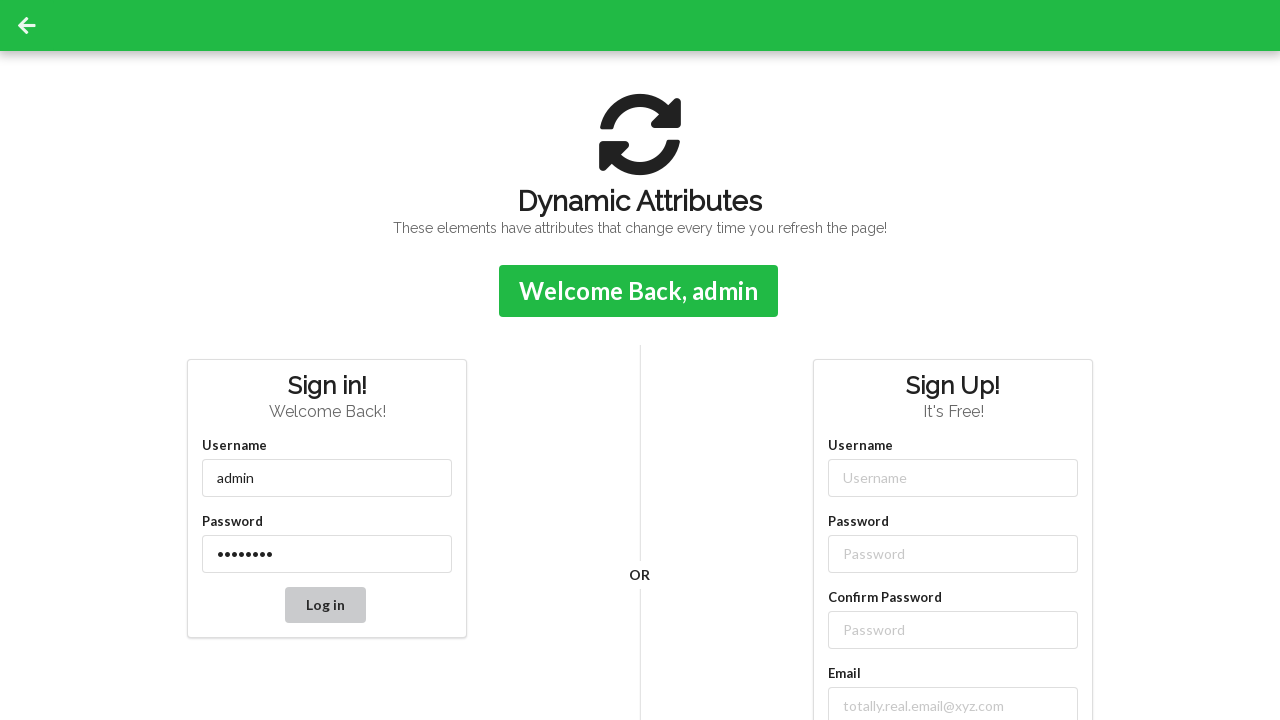